Tests auto-suggest dropdown functionality by typing a partial country name and selecting "India" from the suggestions that appear

Starting URL: https://rahulshettyacademy.com/dropdownsPractise/

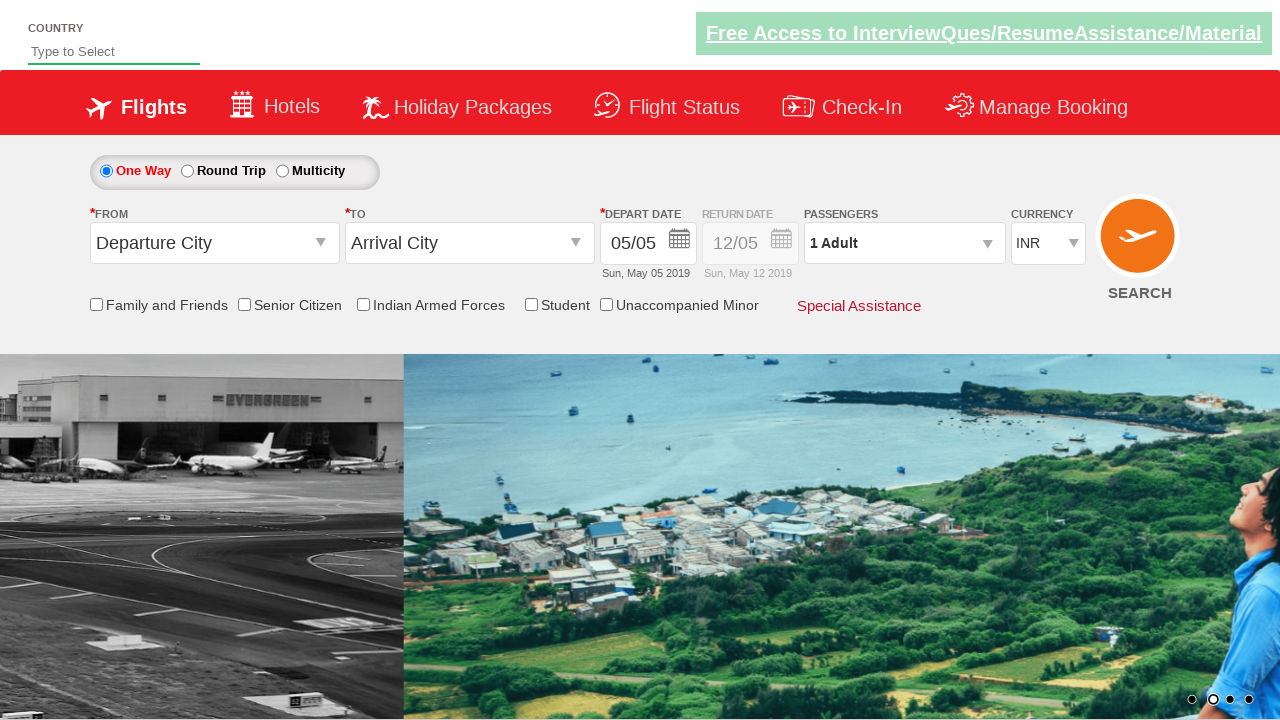

Typed 'ind' in autosuggest field to trigger dropdown suggestions on #autosuggest
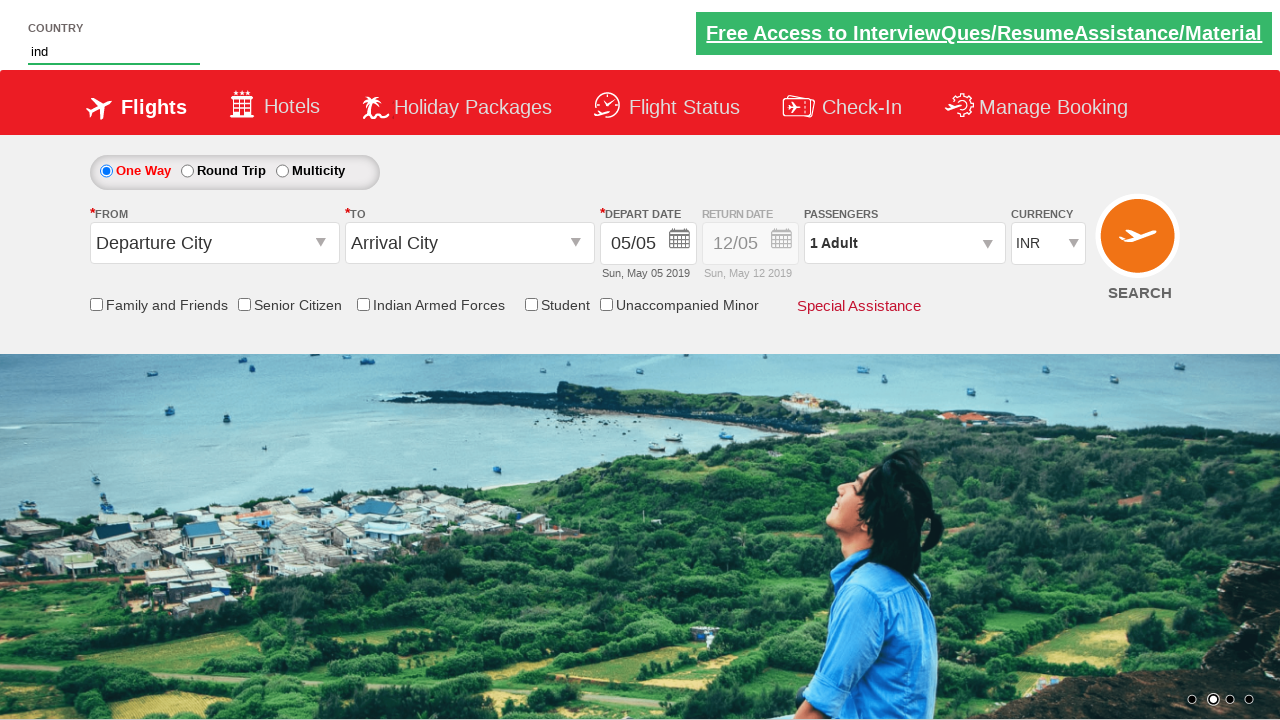

Autosuggest dropdown appeared with matching suggestions
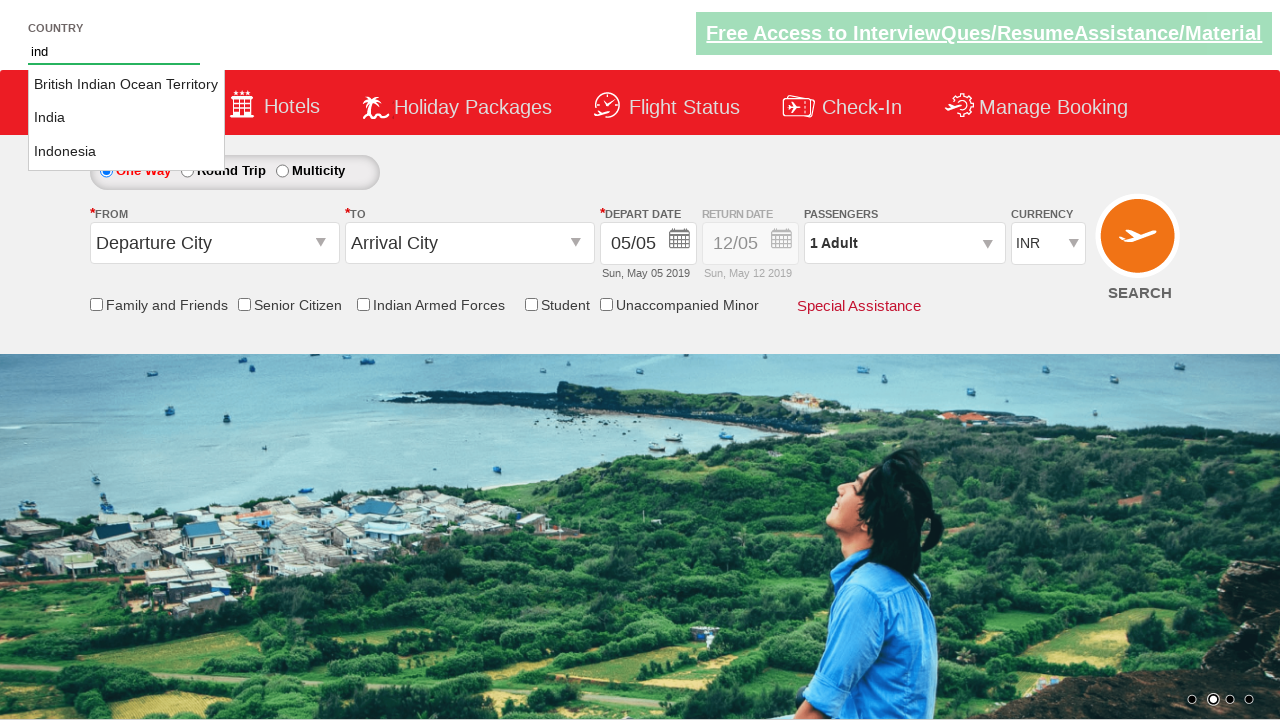

Selected 'India' from the autosuggest dropdown at (126, 118) on li.ui-menu-item a:text-is('India')
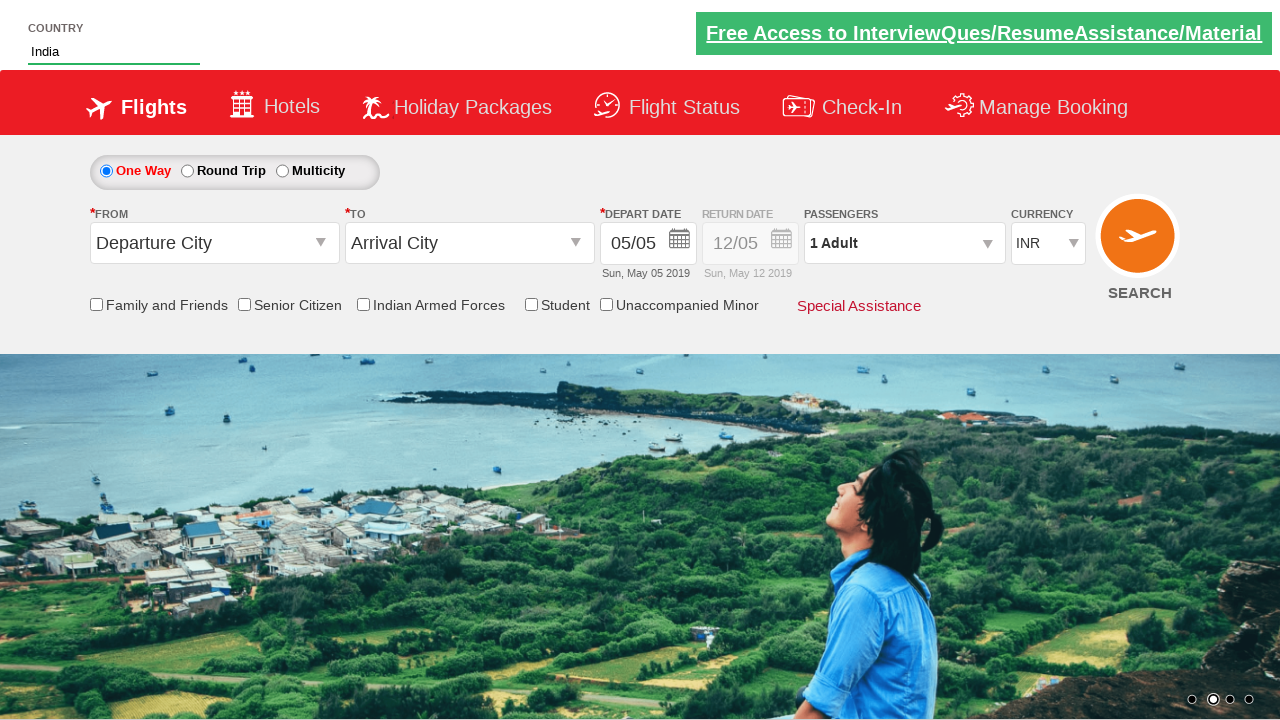

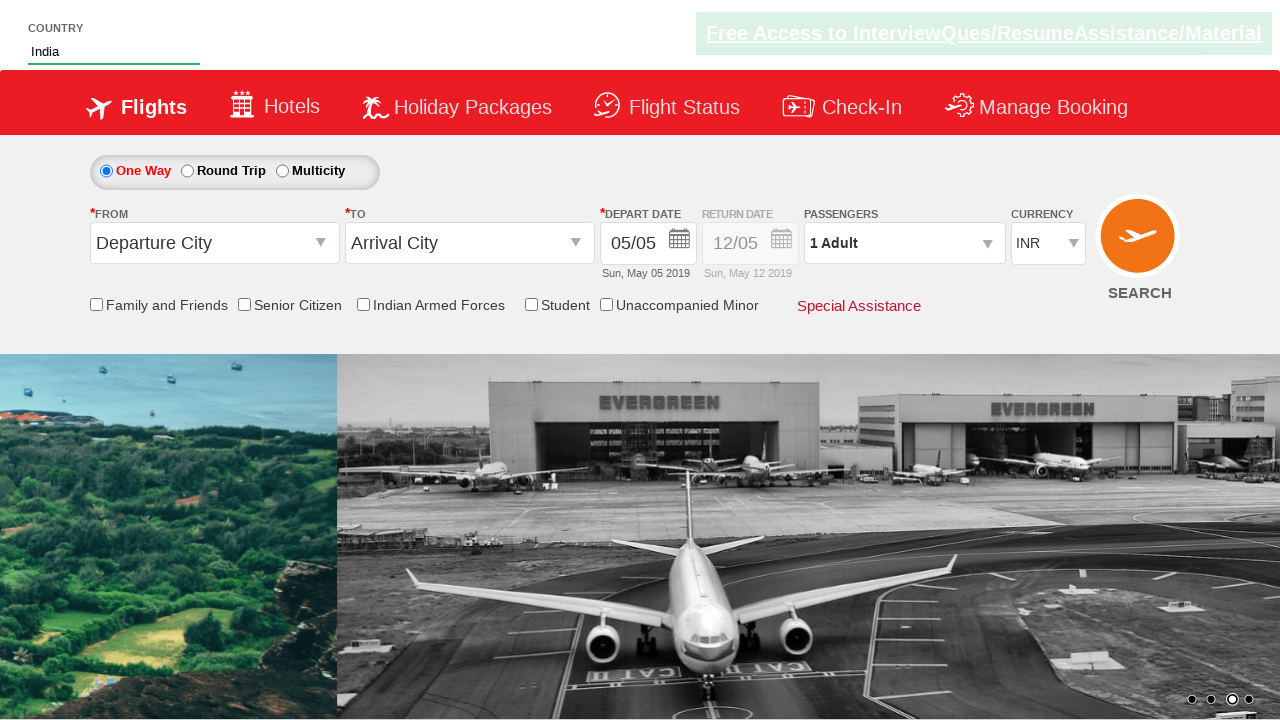